Tests scrolling the viewport by a fixed amount (200 pixels vertically) from the current position.

Starting URL: https://crossbrowsertesting.github.io/selenium_example_page.html

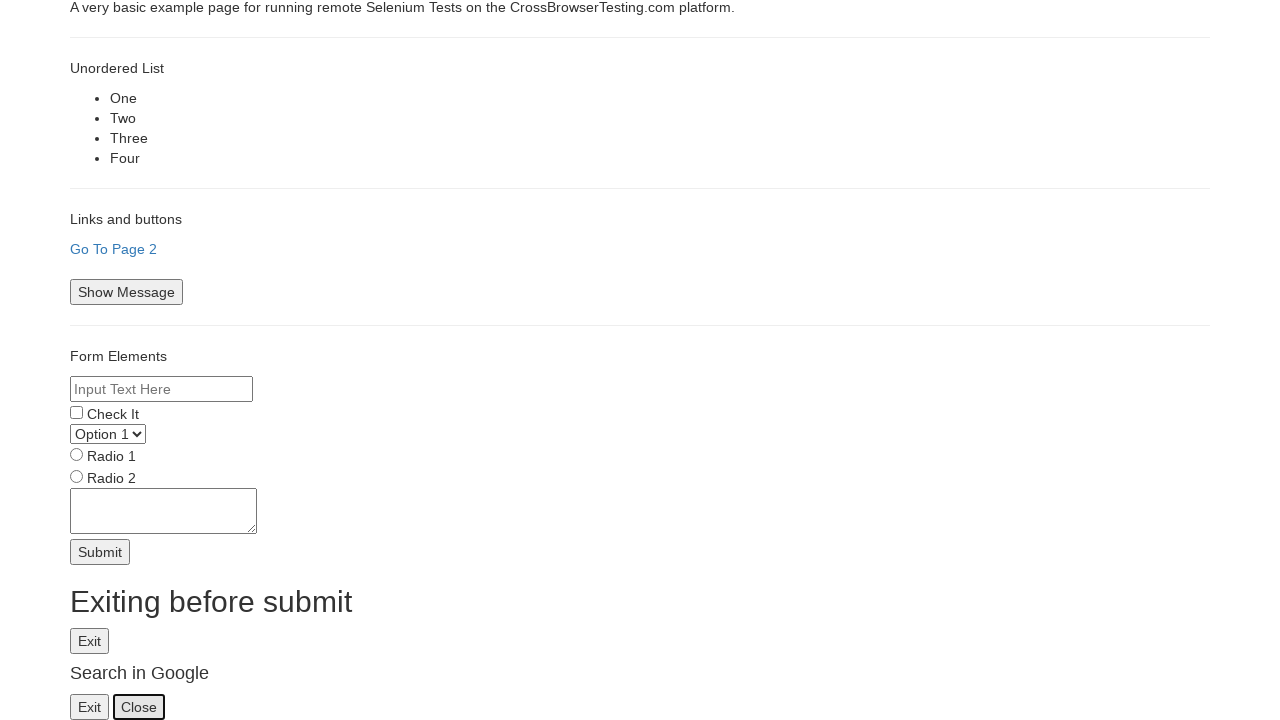

Navigated to Selenium example page
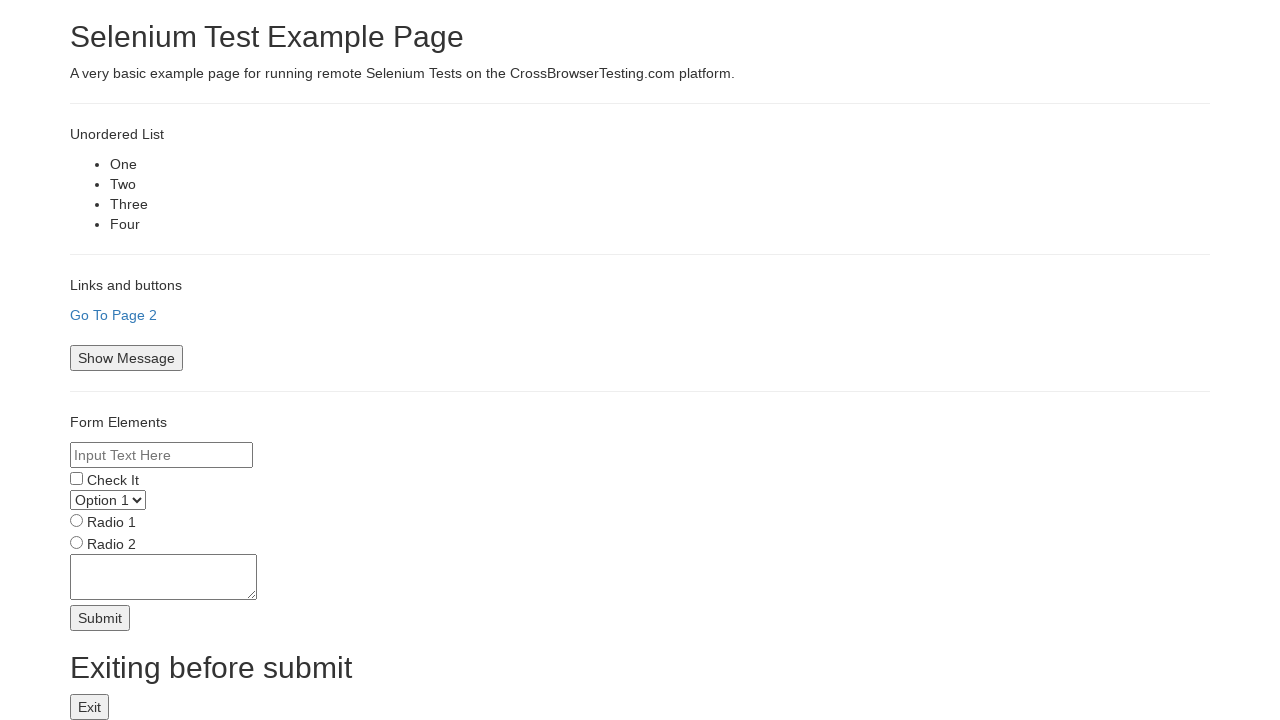

Set viewport size to 500x400 pixels
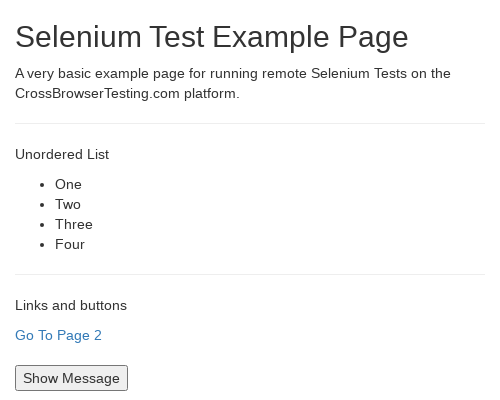

Scrolled viewport down by 200 pixels vertically
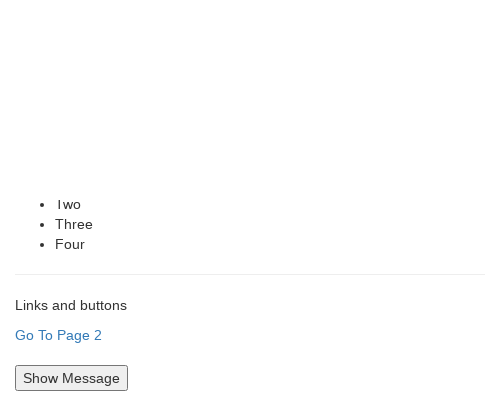

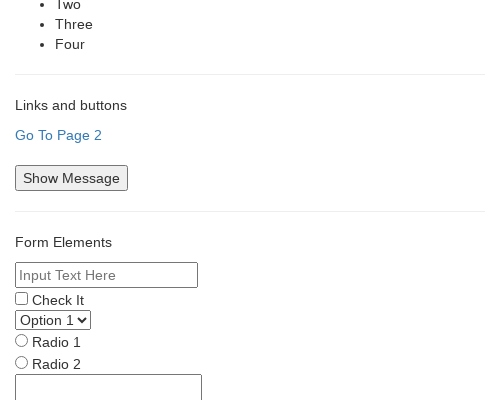